Tests drag and drop functionality using native drag and drop action from column A to column B

Starting URL: http://the-internet.herokuapp.com/drag_and_drop

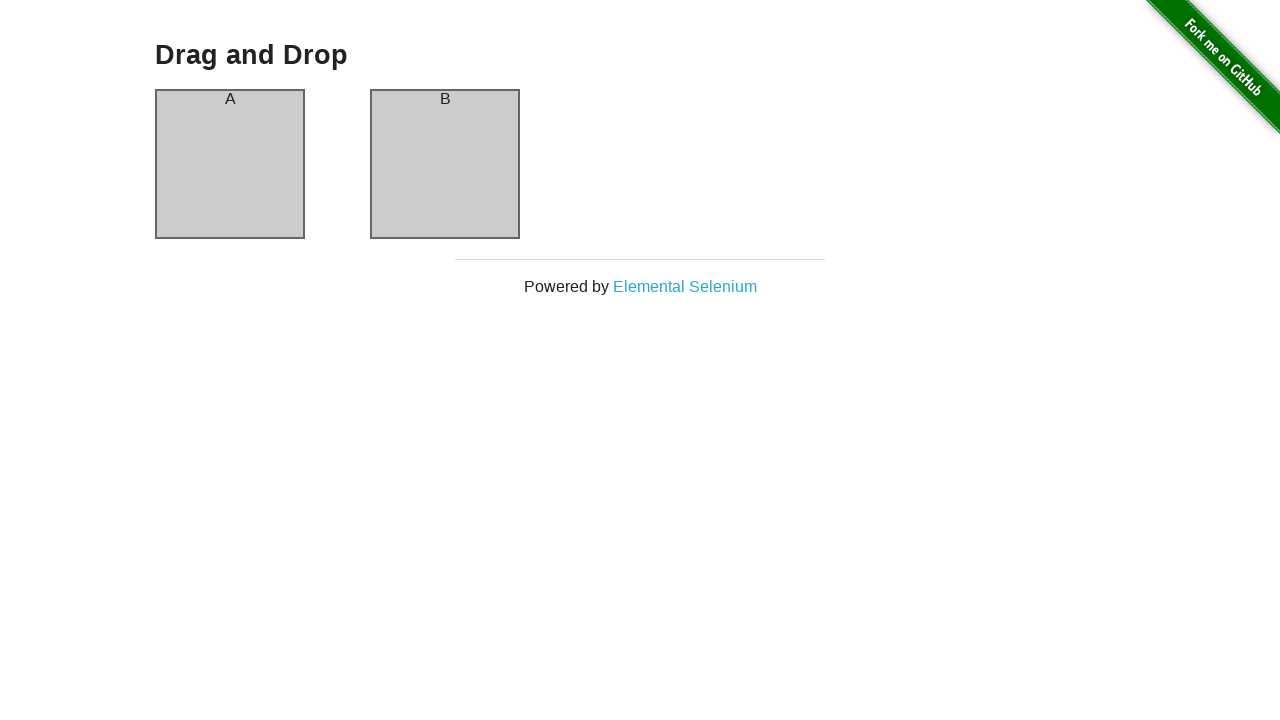

Waited for column A element to be visible
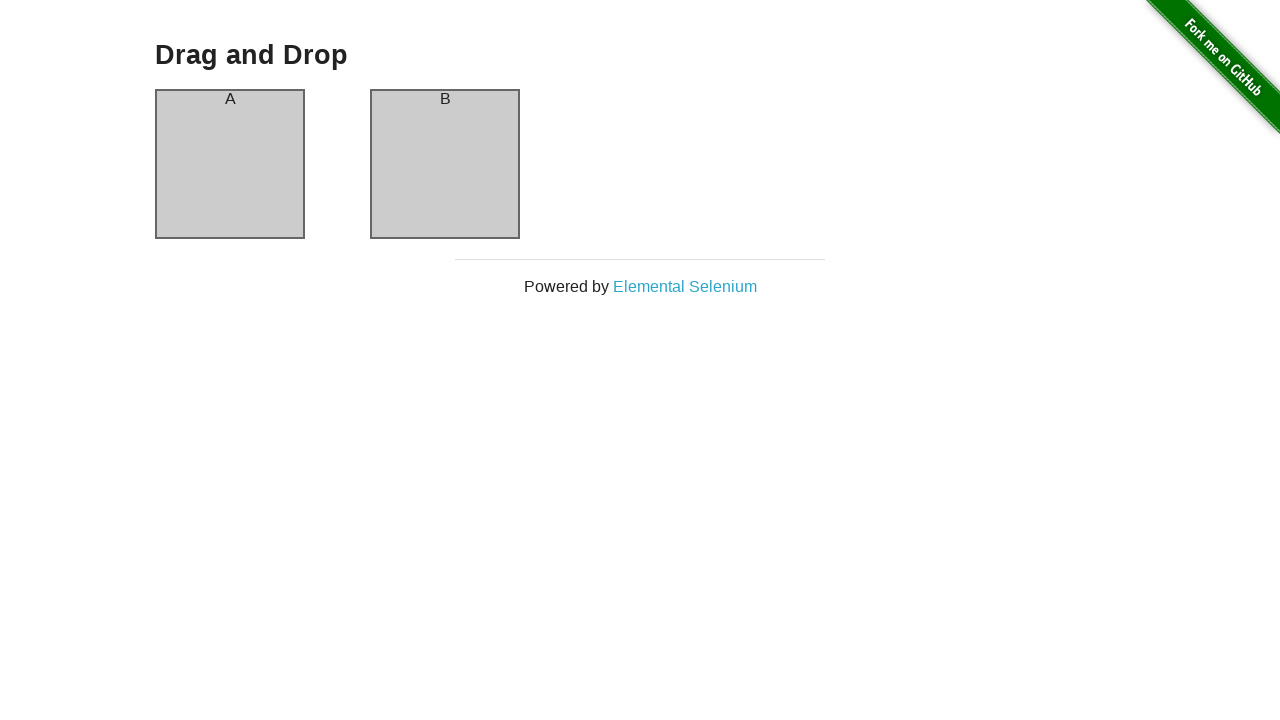

Waited for column B element to be visible
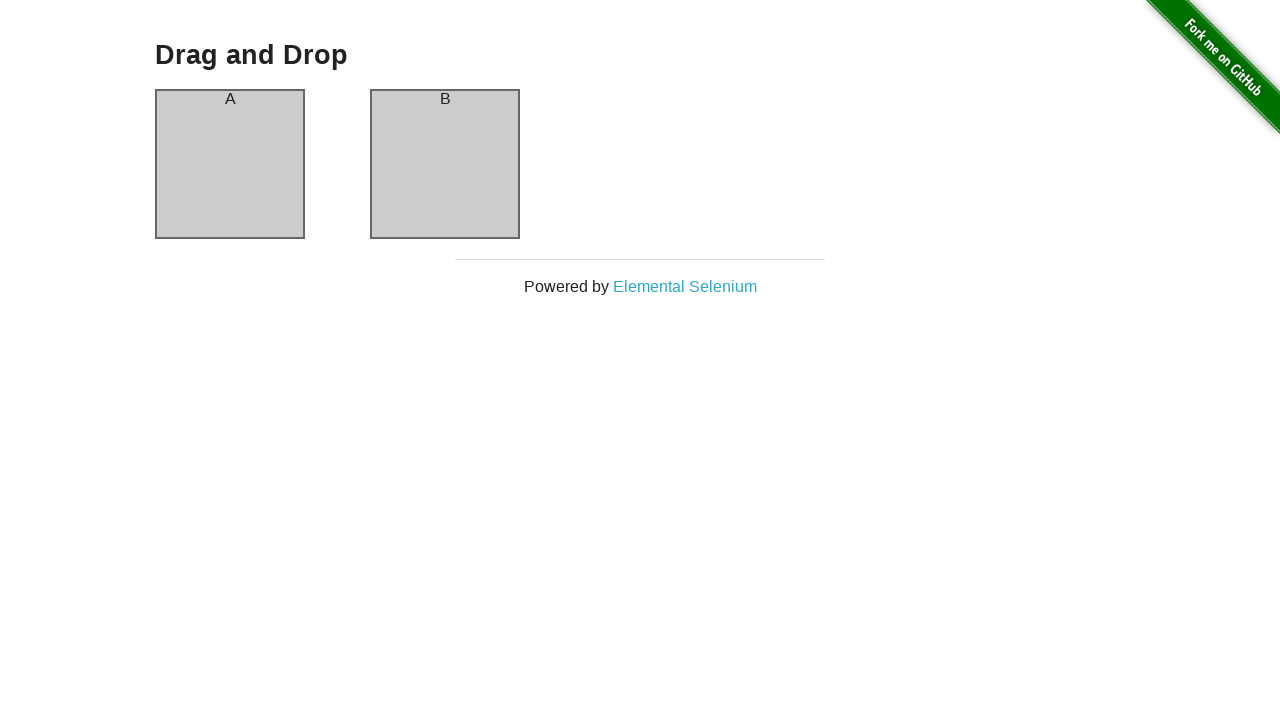

Dragged column A and dropped it onto column B at (445, 164)
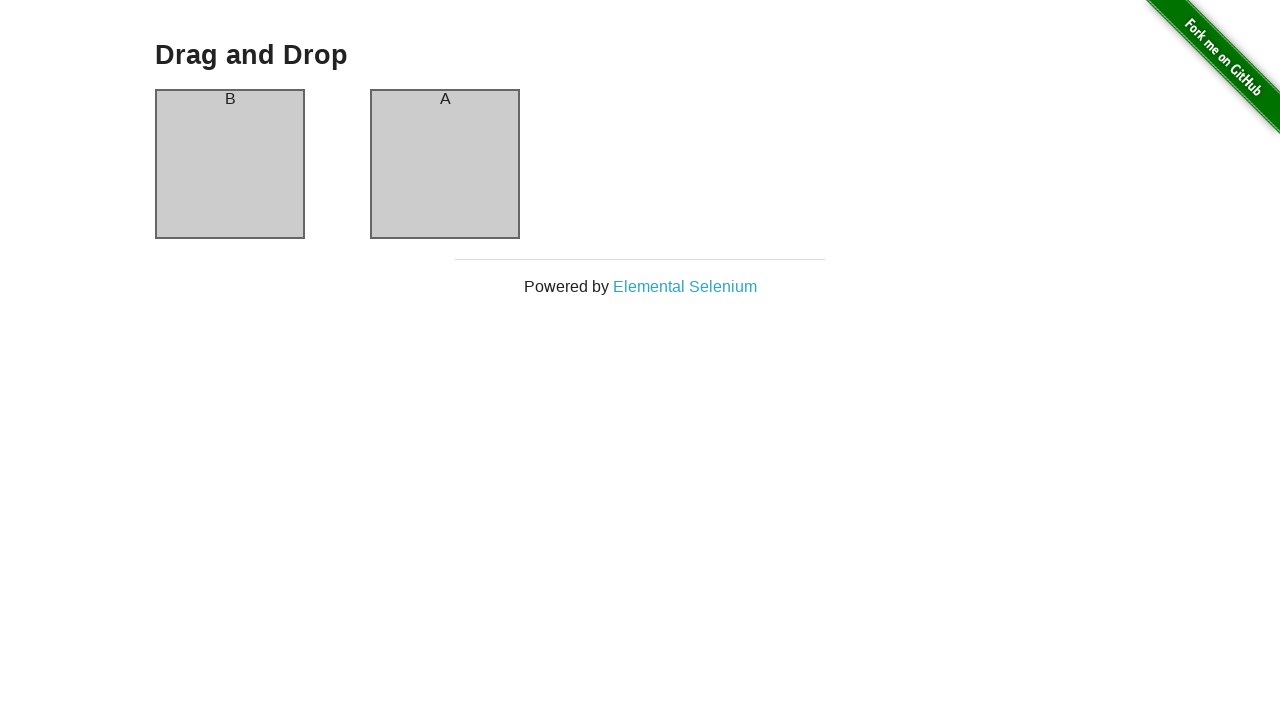

Waited for drag and drop animation to complete
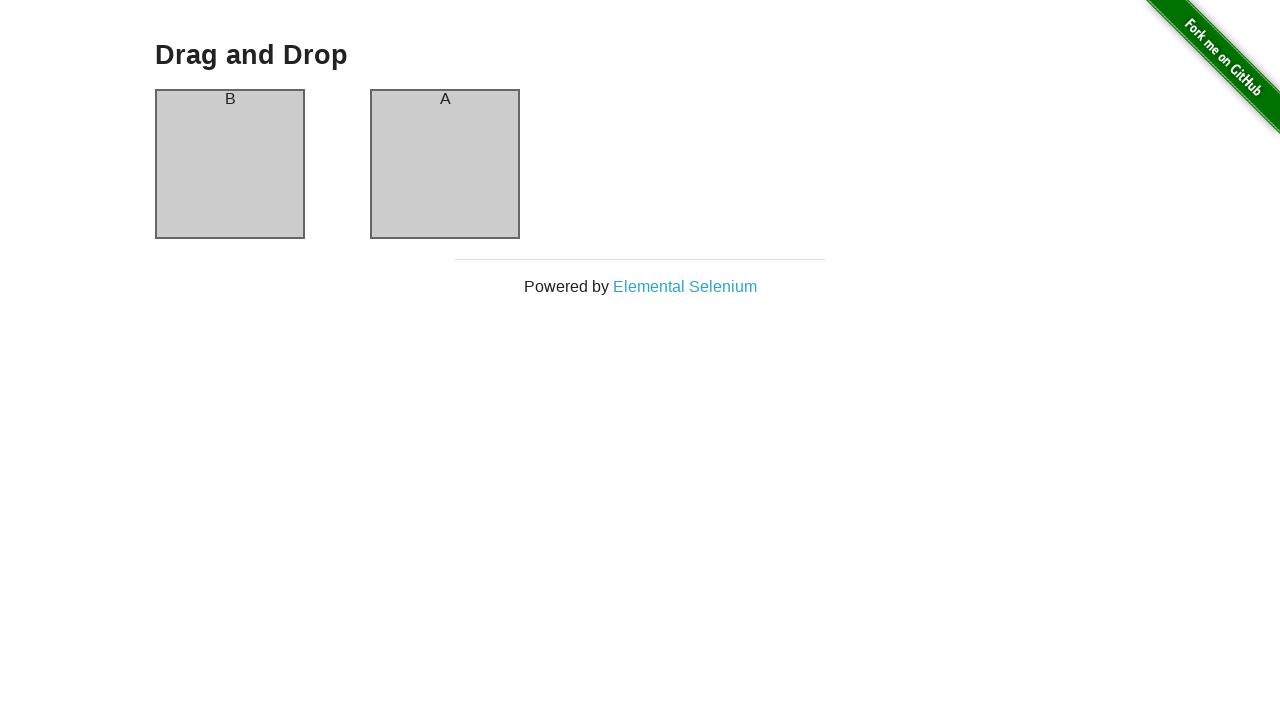

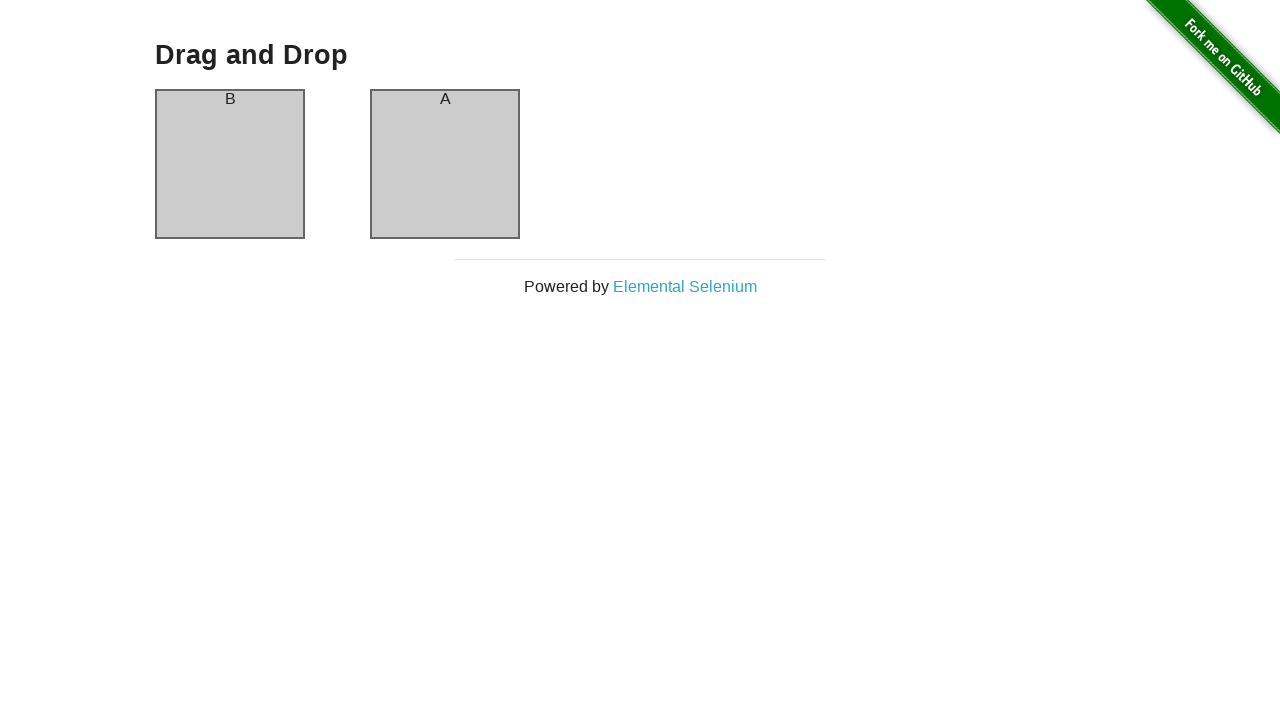